Tests JavaScript alert and confirm dialog handling by entering a name, triggering alerts, and accepting/dismissing them

Starting URL: https://www.rahulshettyacademy.com/AutomationPractice/

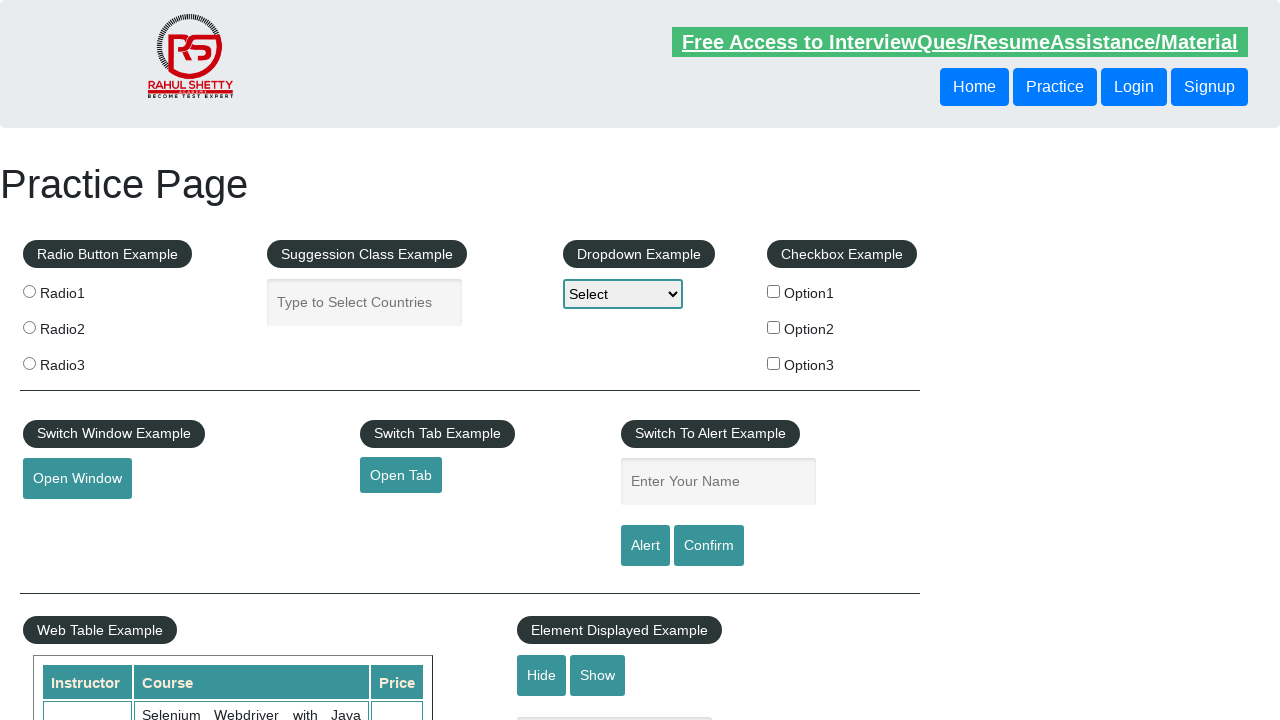

Filled name field with 'Raj' on #name
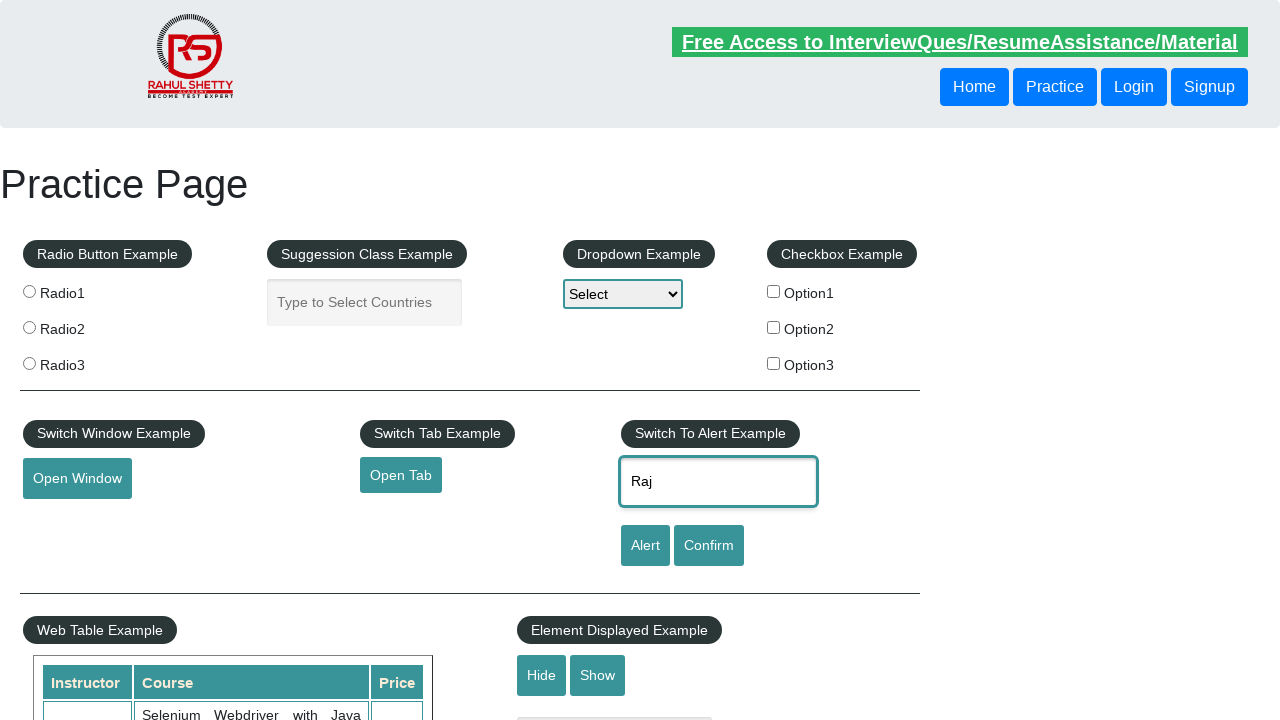

Clicked alert button to trigger JavaScript alert at (645, 546) on input[id='alertbtn']
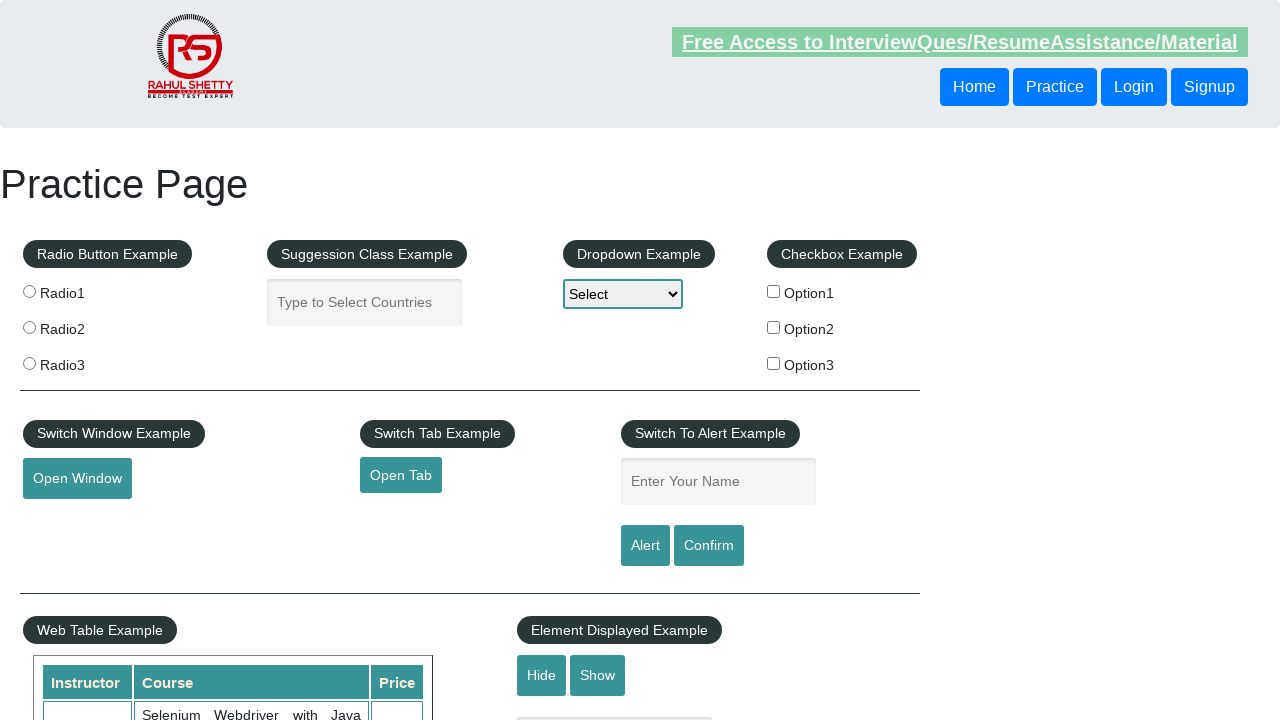

Set up dialog handler to accept alert
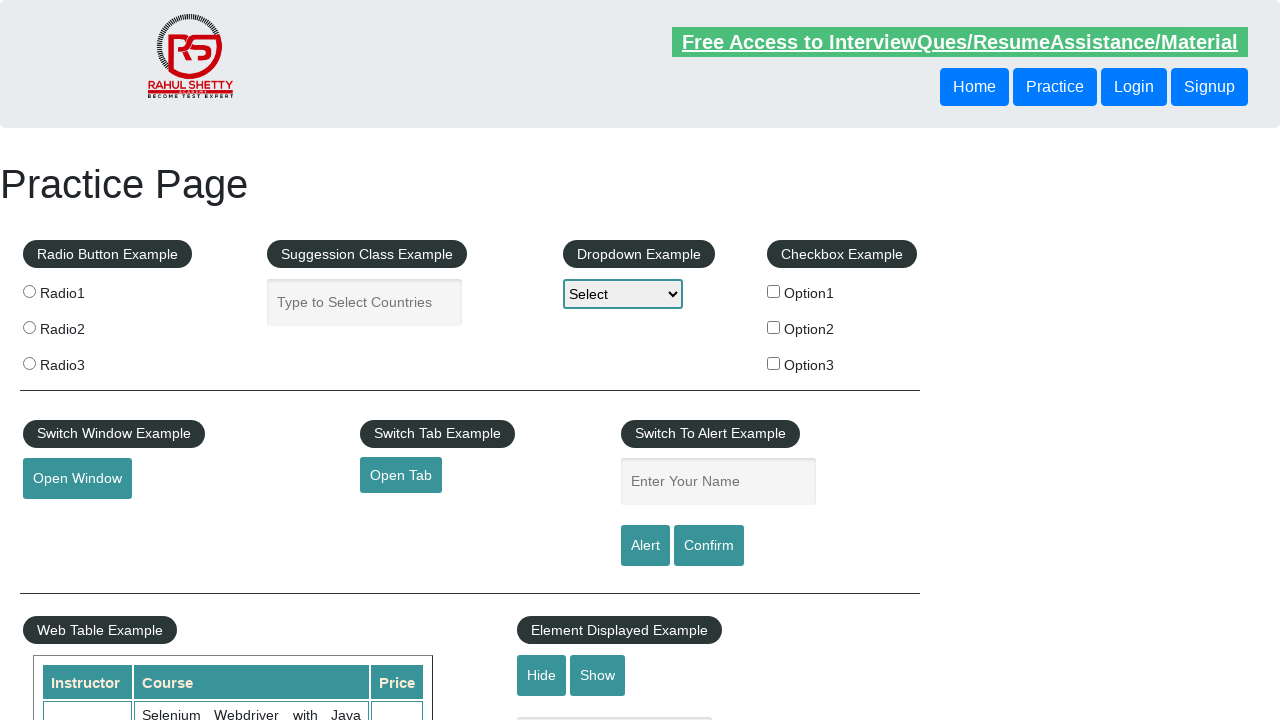

Waited 2 seconds for alert to be processed
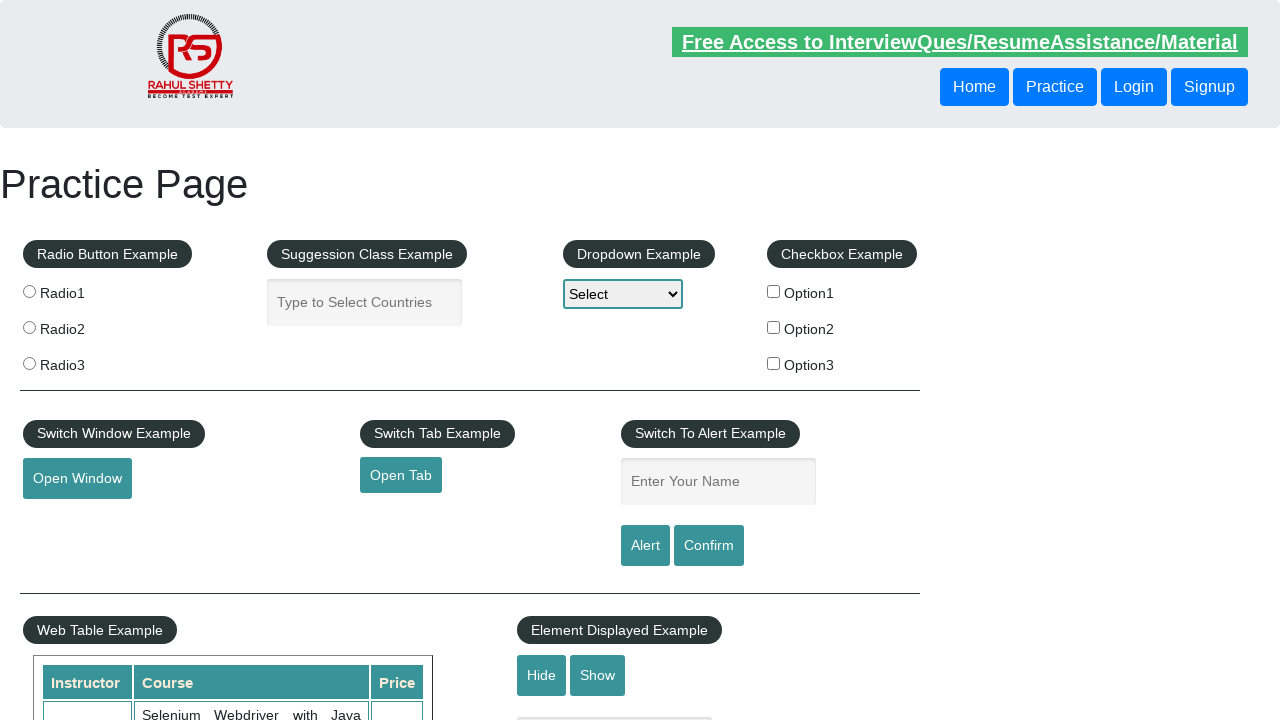

Filled name field with 'Raj' again on #name
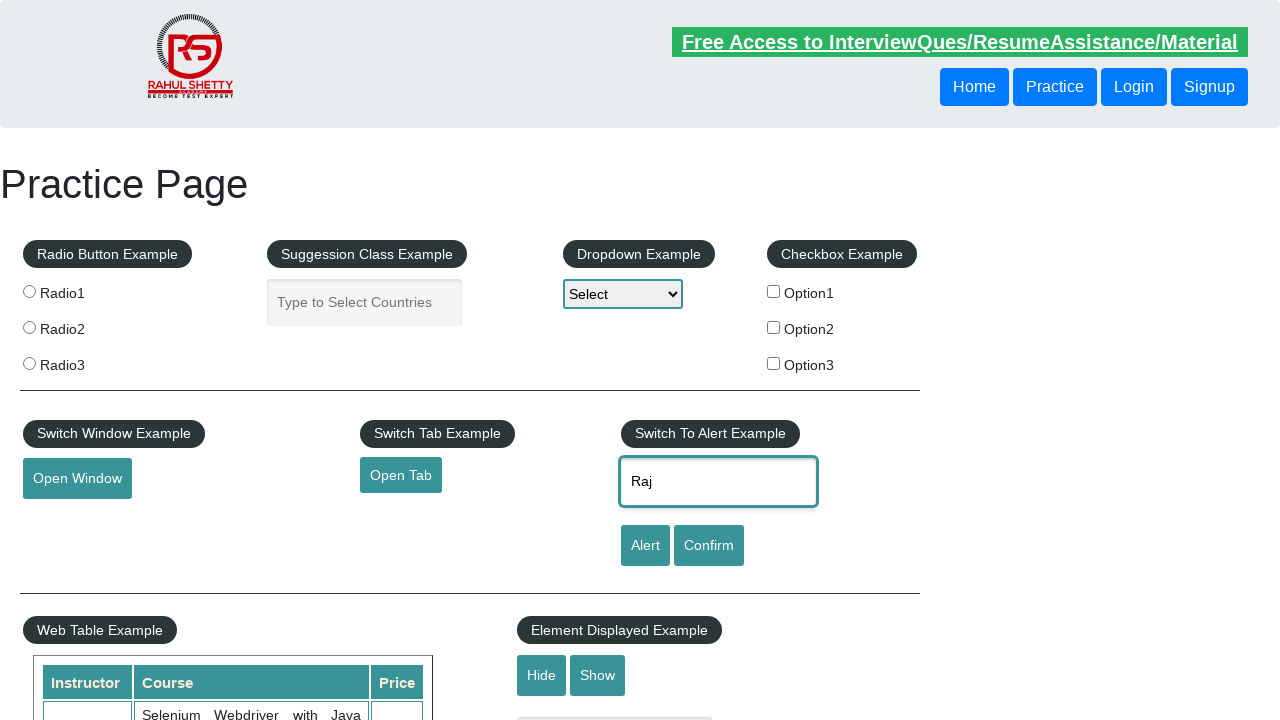

Clicked confirm button to trigger JavaScript confirm dialog at (709, 546) on input[id='confirmbtn']
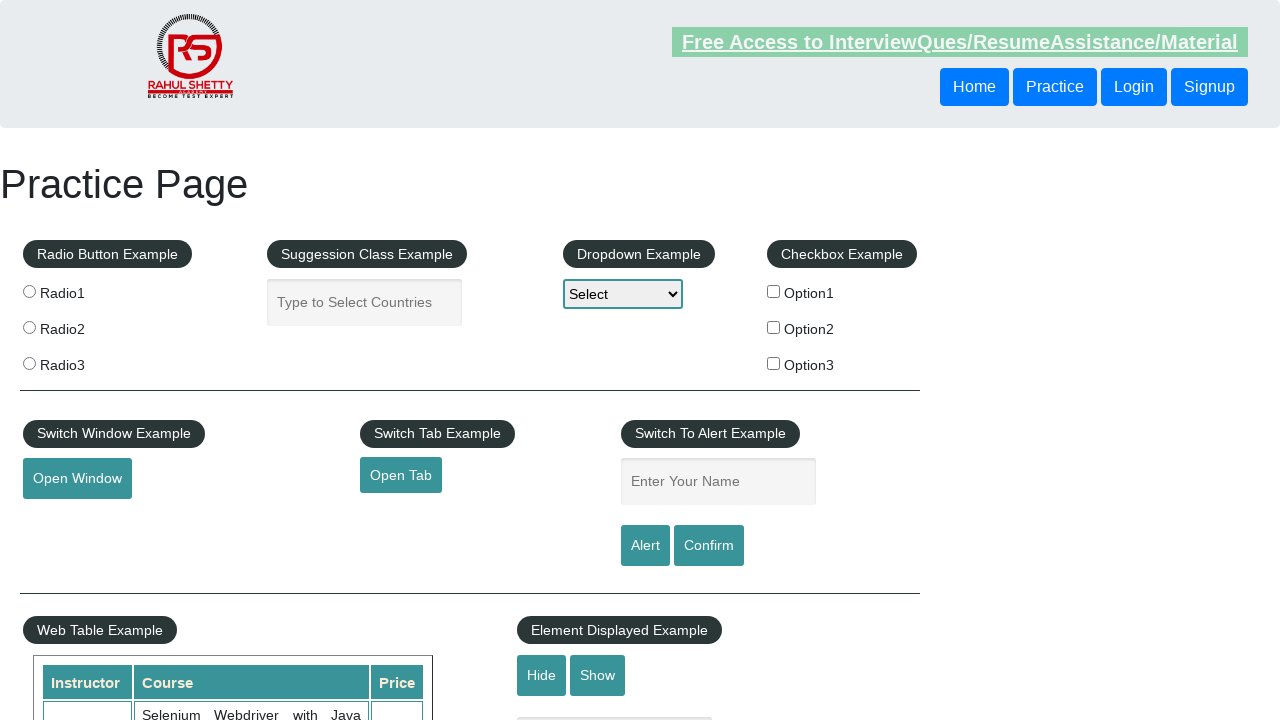

Set up dialog handler to dismiss confirm dialog
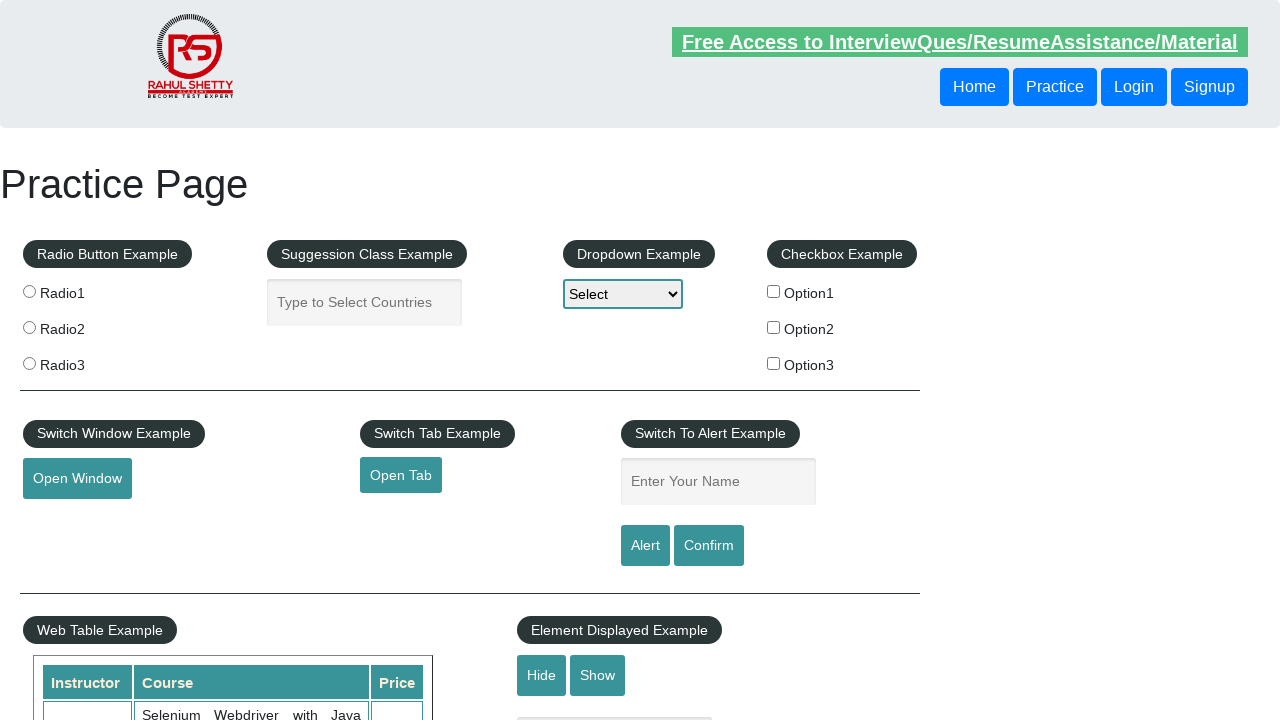

Waited 2 seconds for confirm dialog to be processed
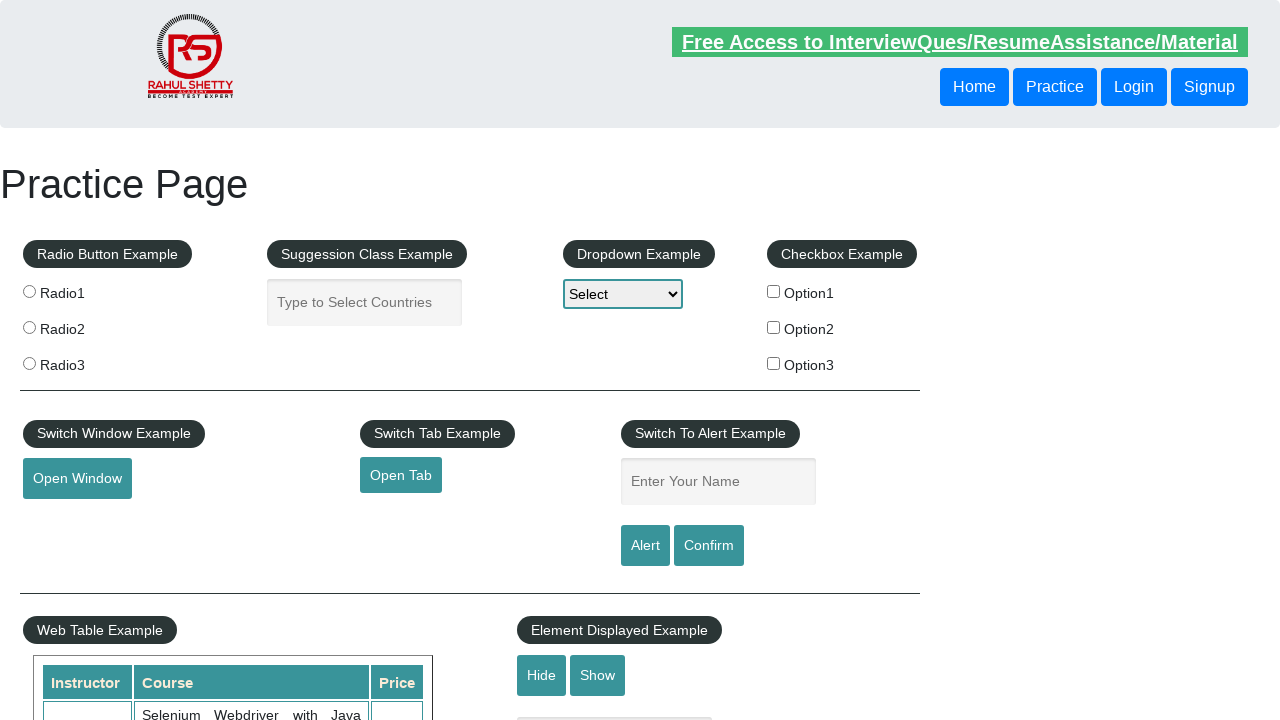

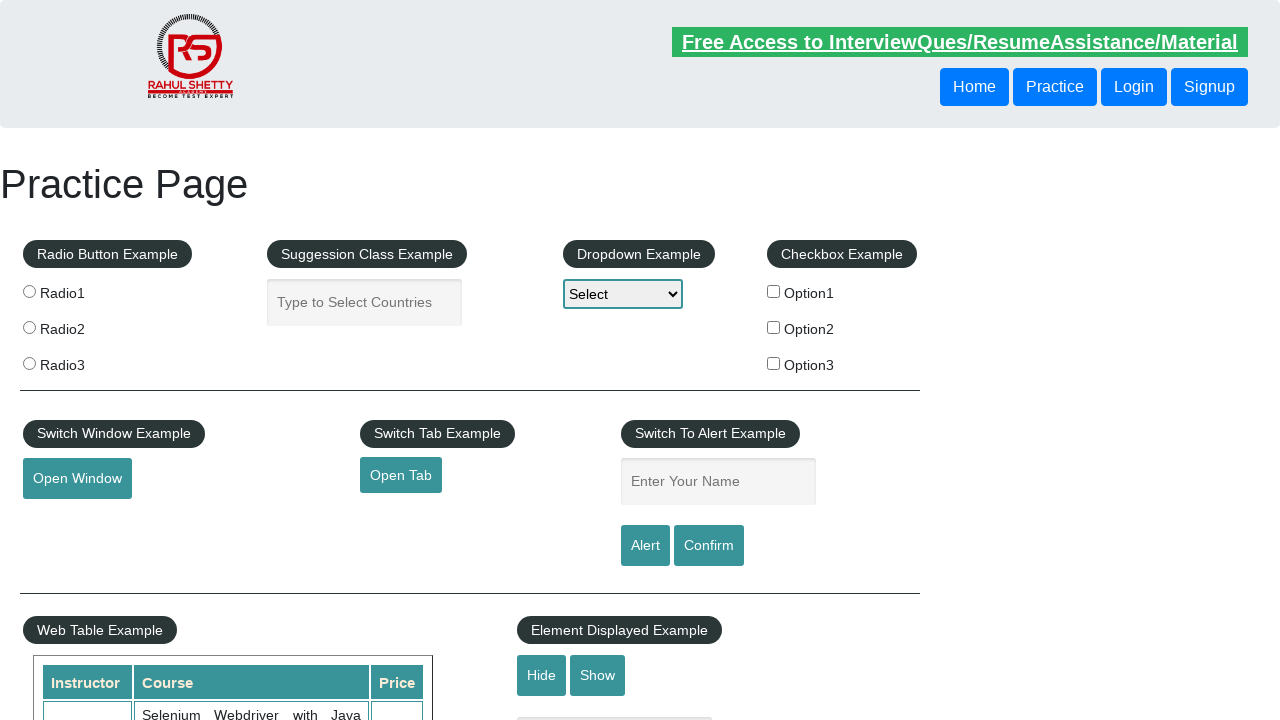